Tests the application's behavior when the GetBook API request fails by intercepting and aborting network requests matching the pattern, then navigating to the library page to verify no books are displayed.

Starting URL: https://rahulshettyacademy.com/angularAppdemo/

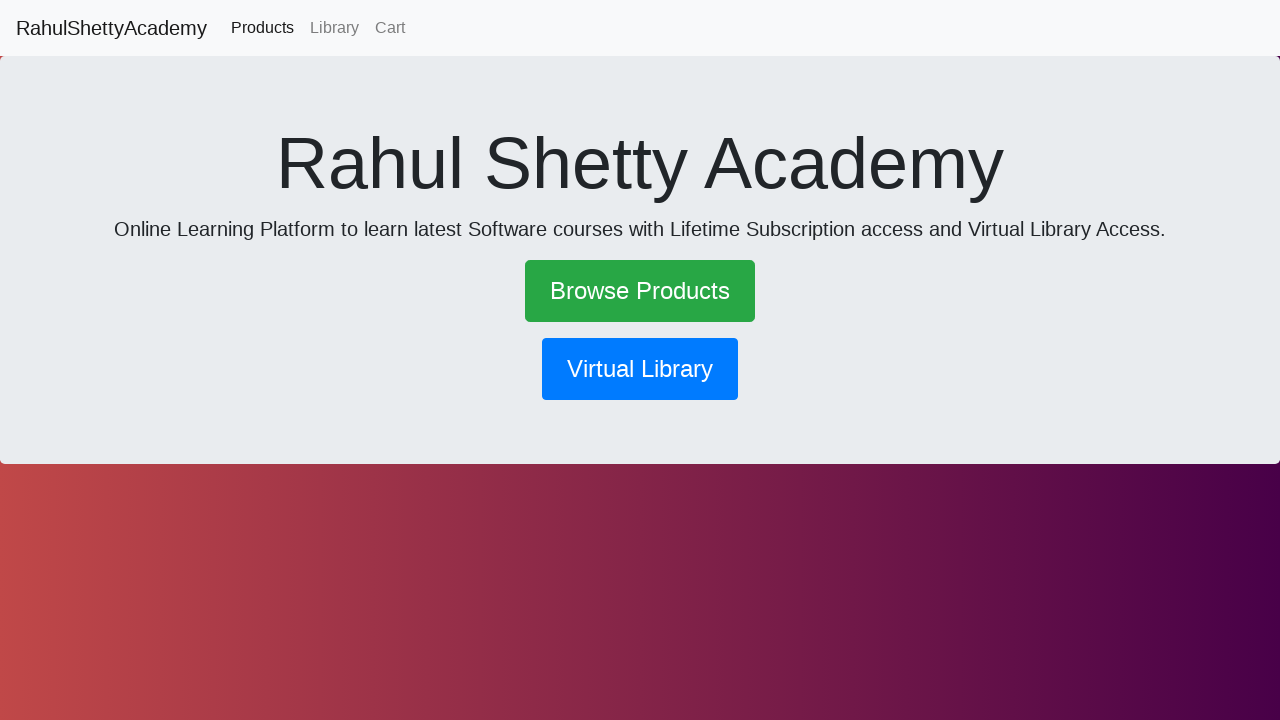

Set up network interception to abort GetBook API requests
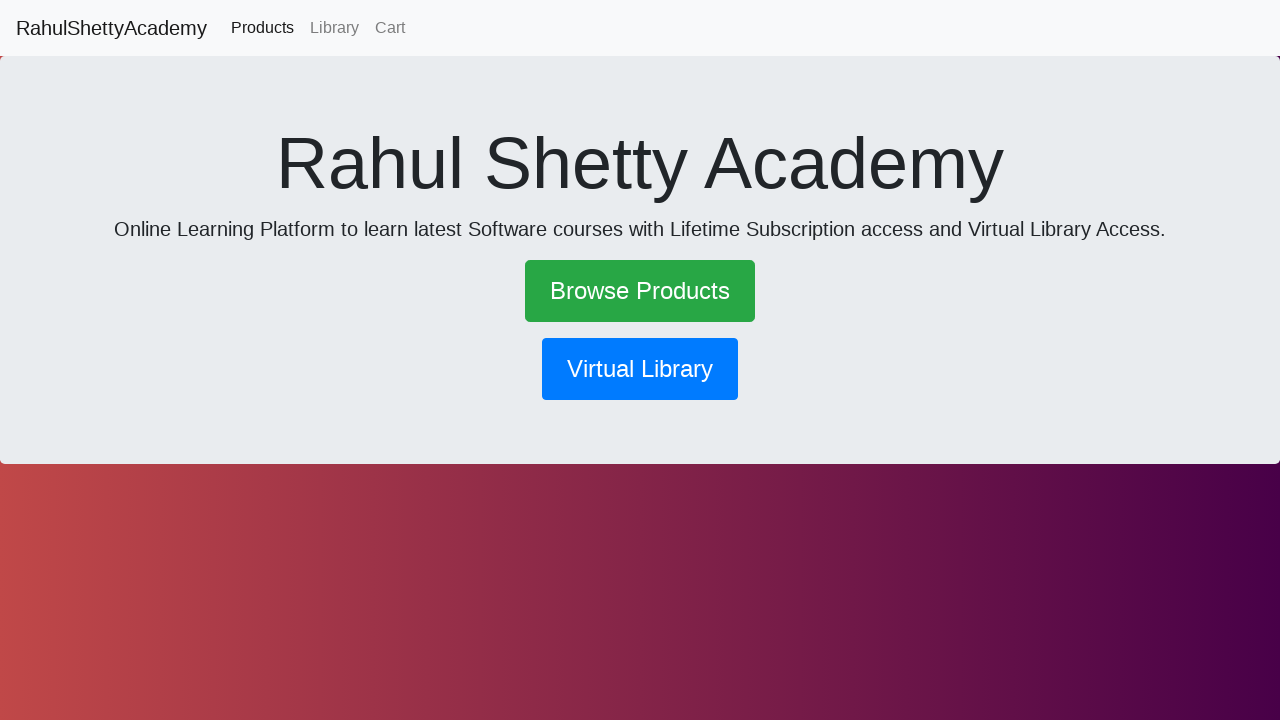

Clicked library navigation link at (334, 28) on a[routerlink*='library']
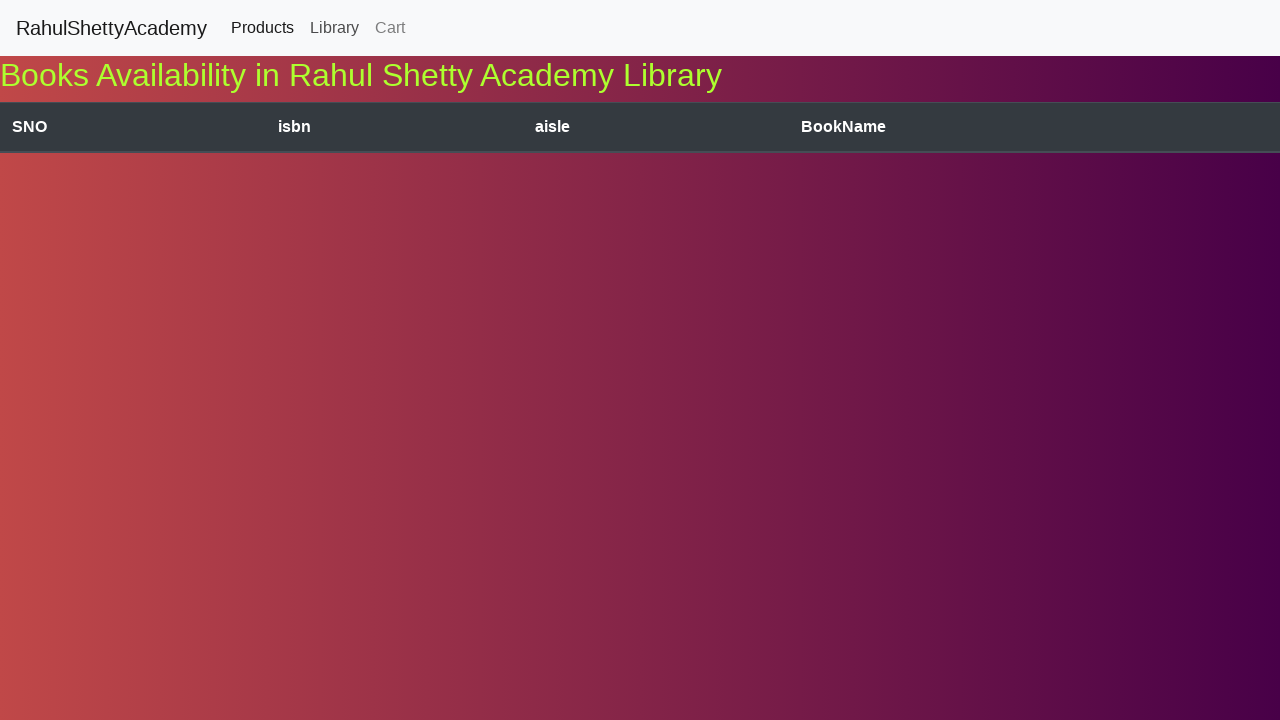

Library link element is present in DOM
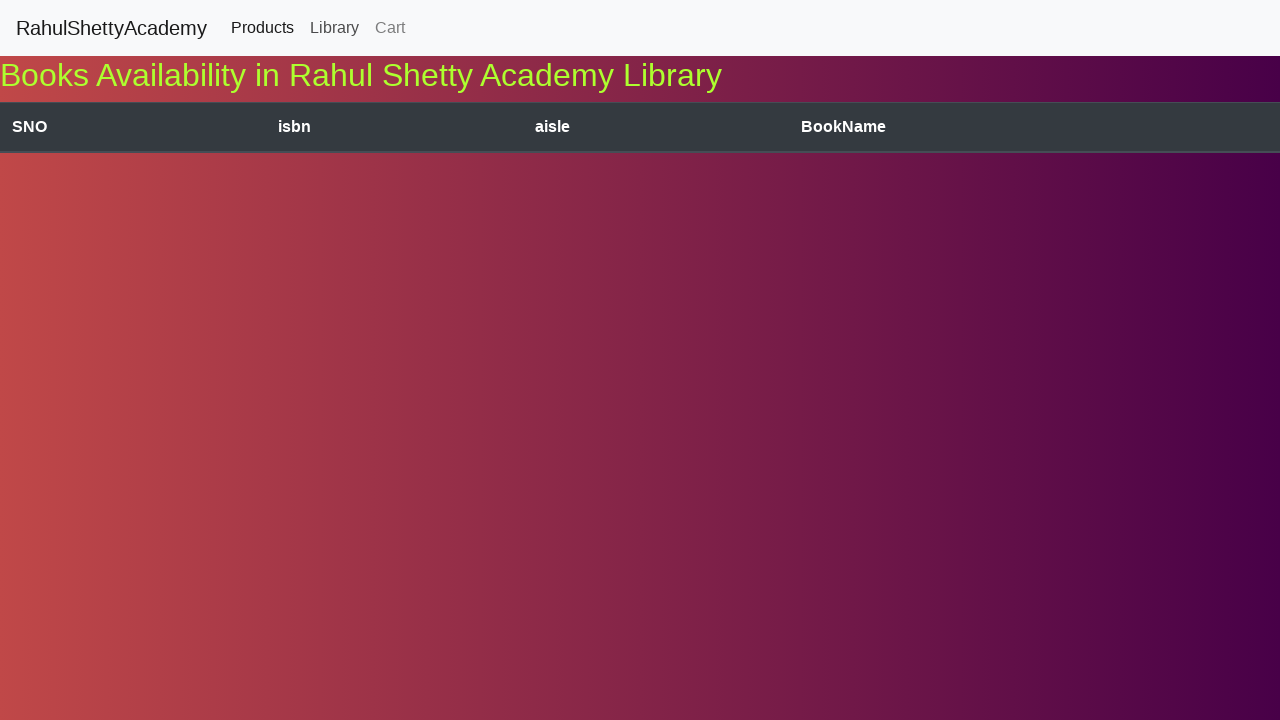

Page reached network idle state - no books displayed due to aborted GetBook request
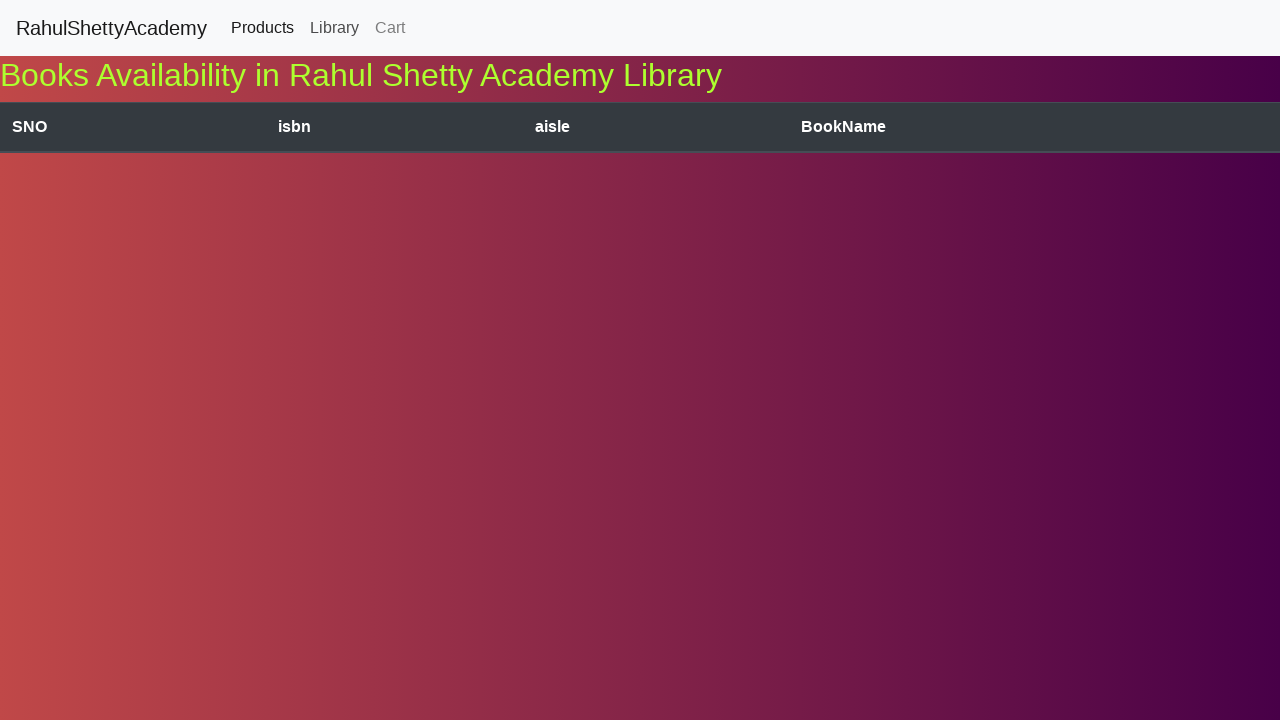

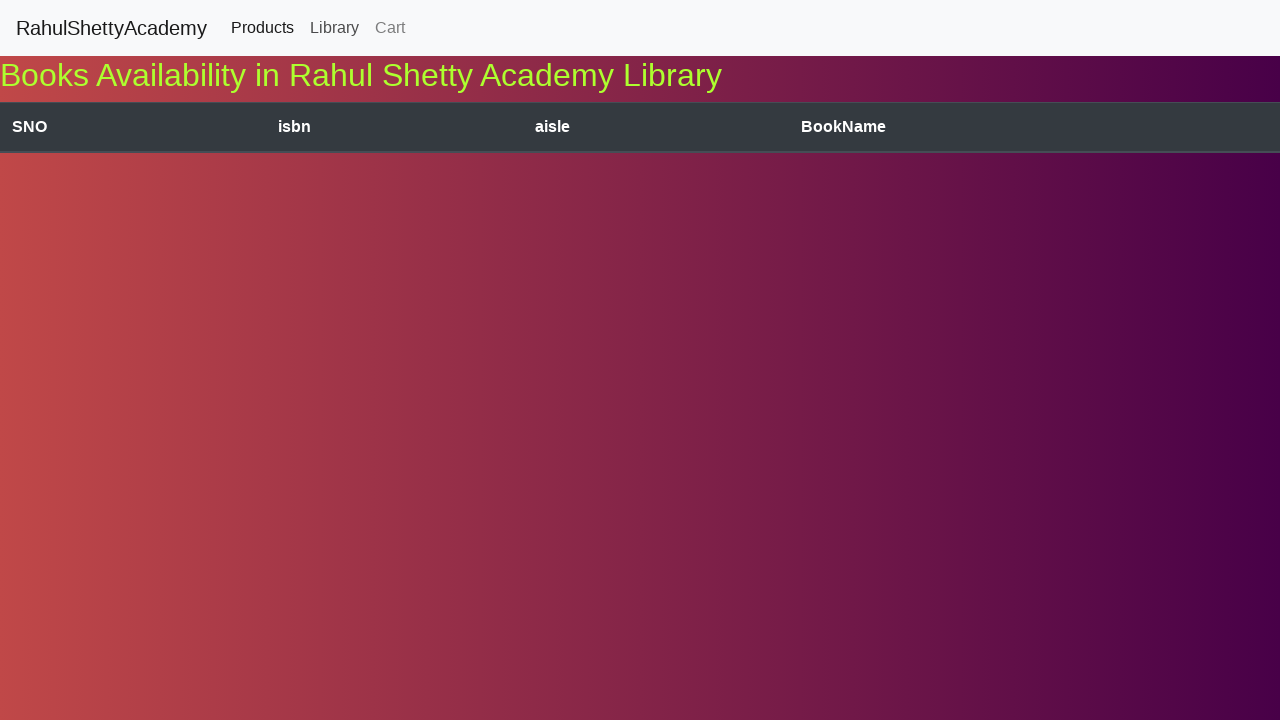